Tests that the Idade field accepts 122 as a valid value (oldest recorded age)

Starting URL: https://tc-1-final-parte1.vercel.app/

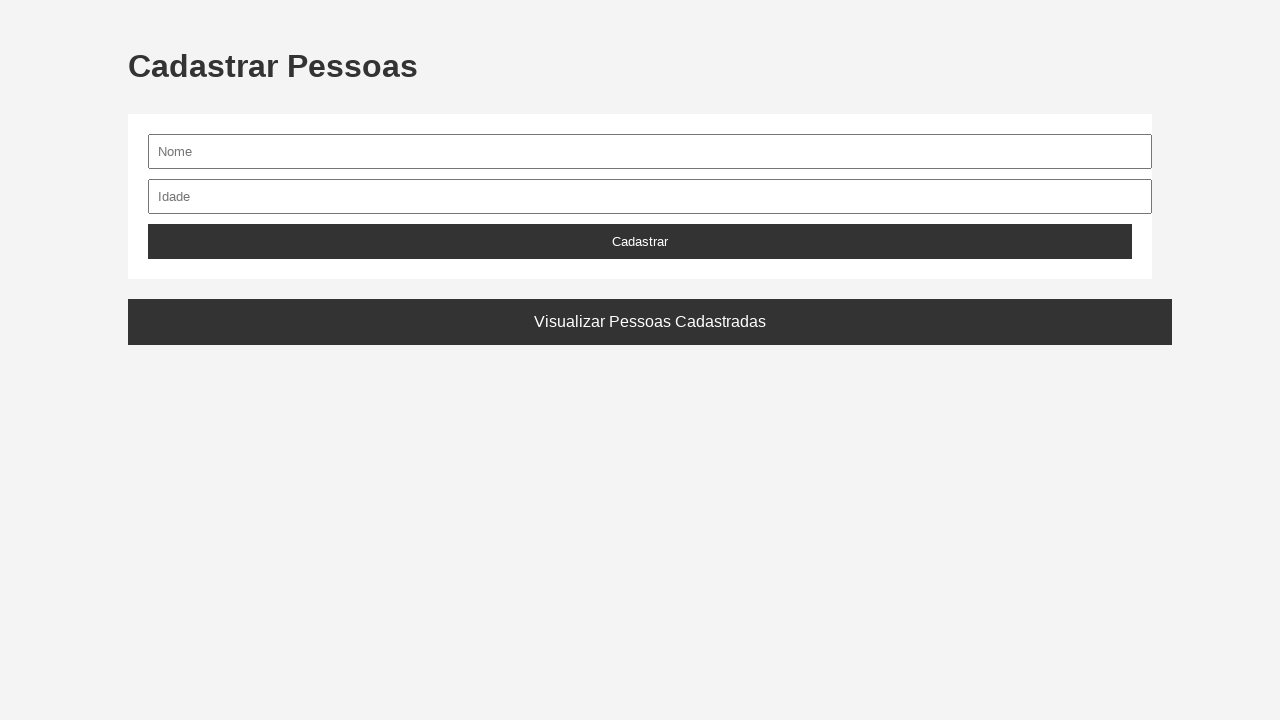

Waited for Idade field to be visible
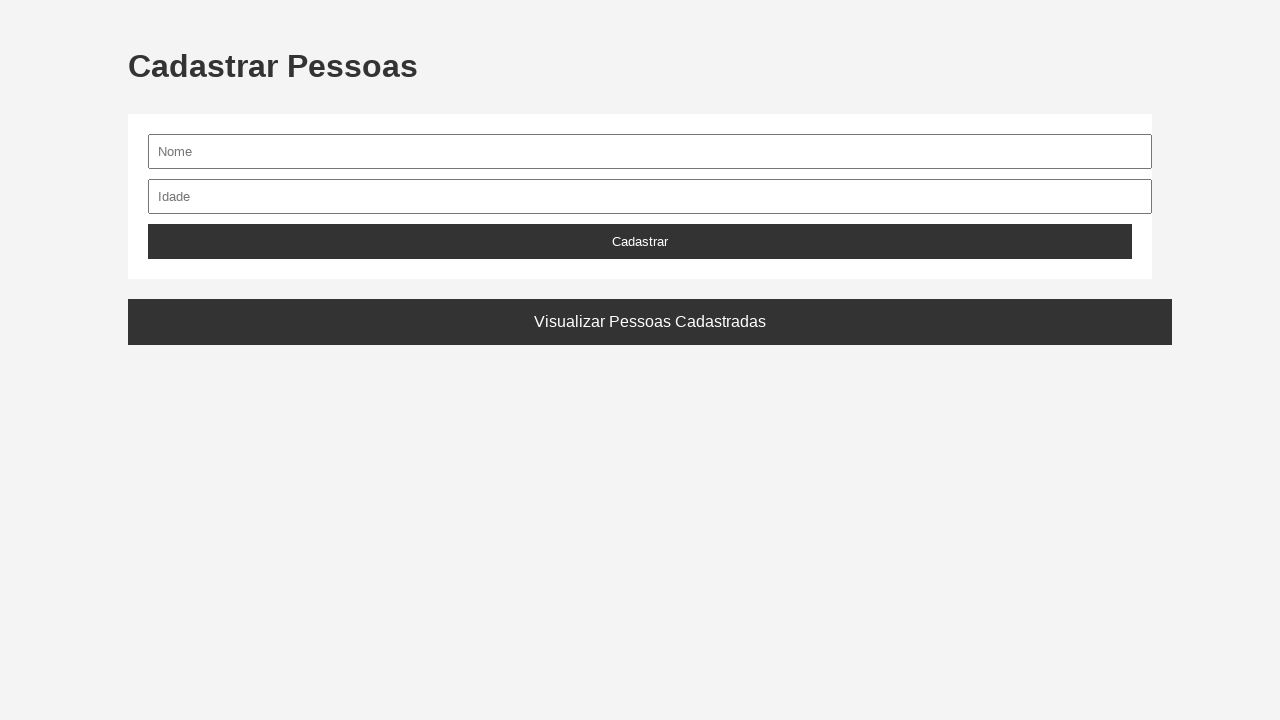

Filled Idade field with 122 (oldest recorded age) on #idade
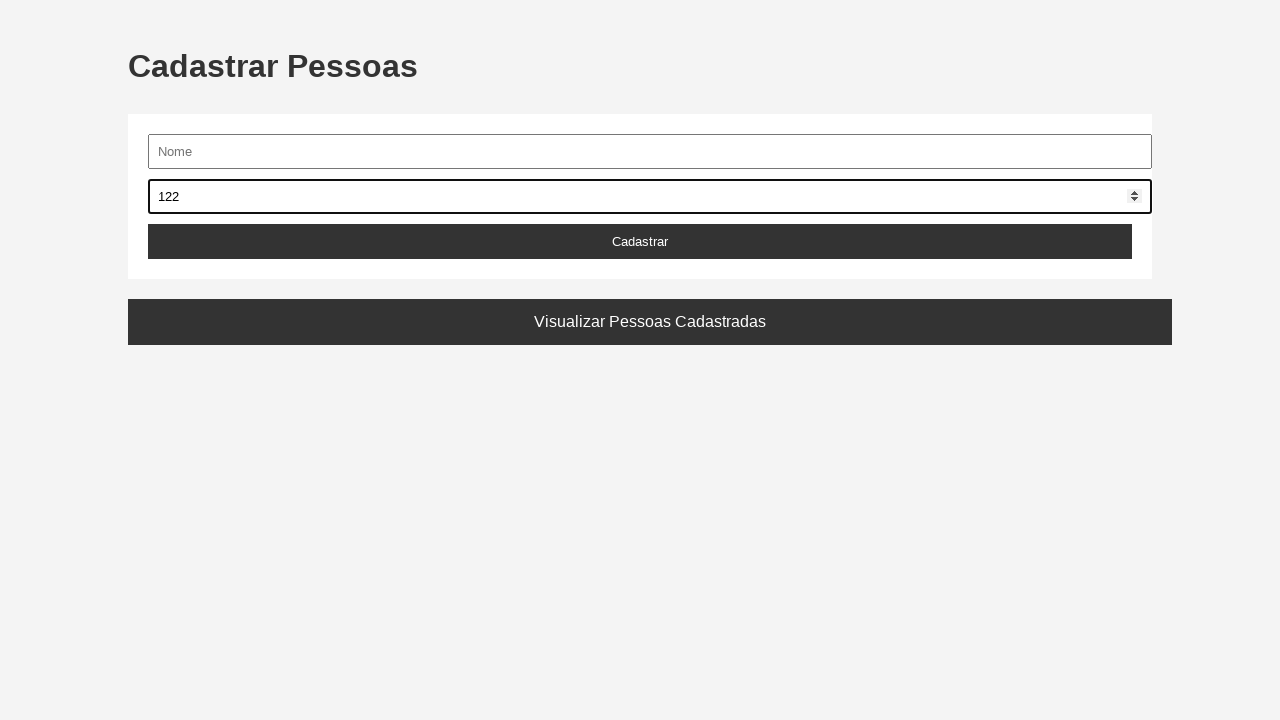

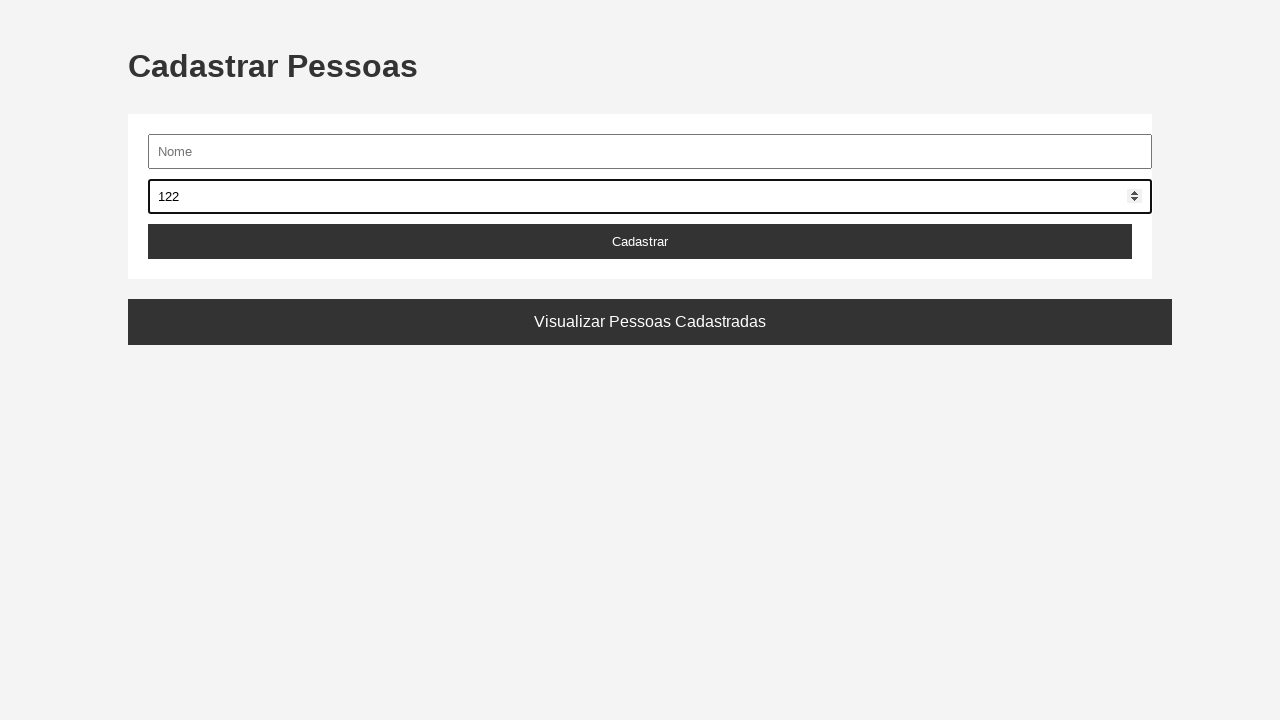